Tests hover functionality by moving mouse over an input field and verifying a tooltip appears with the expected text.

Starting URL: https://automationfc.github.io/jquery-tooltip/

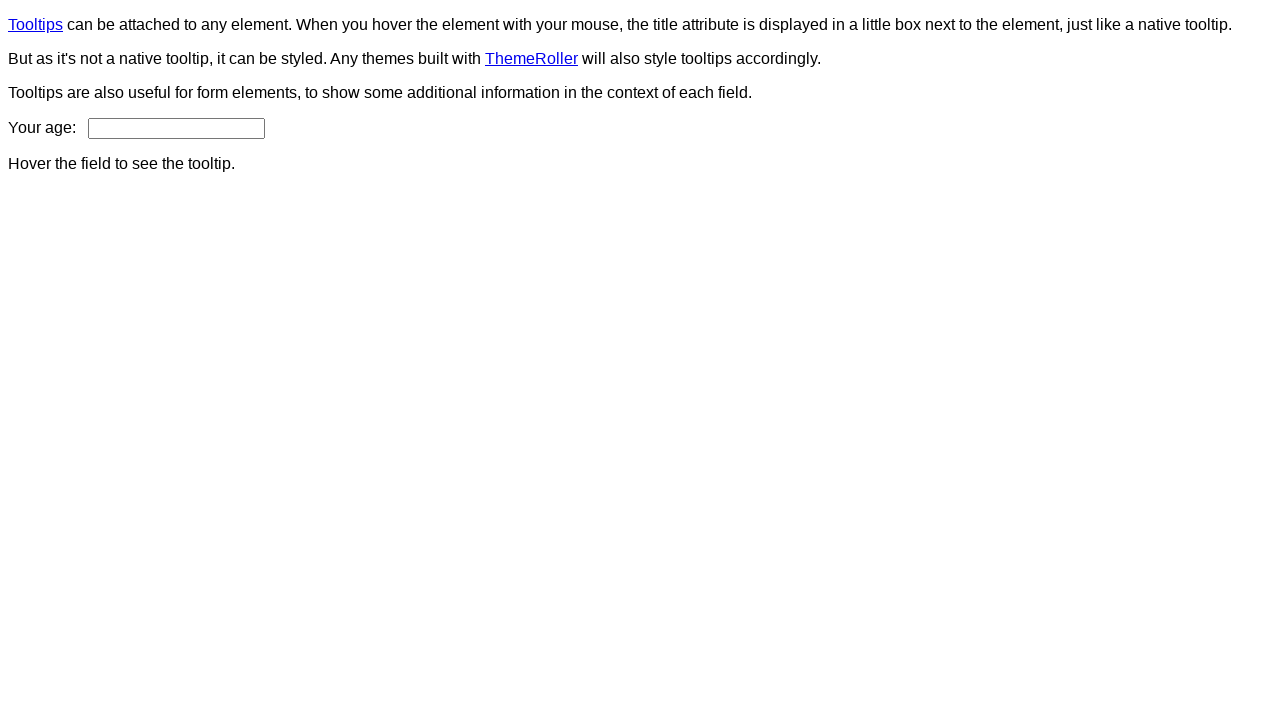

Hovered over age input field at (176, 128) on #age
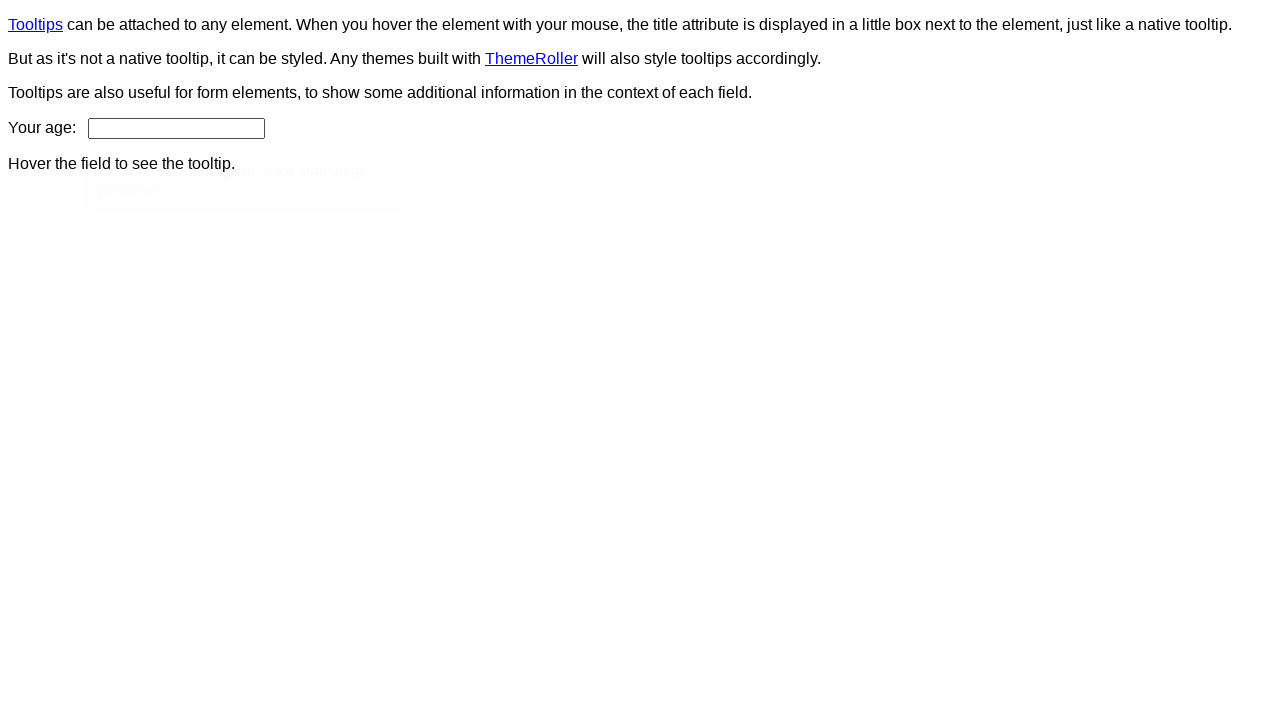

Tooltip with text 'We ask for your age only for statistical purposes.' appeared
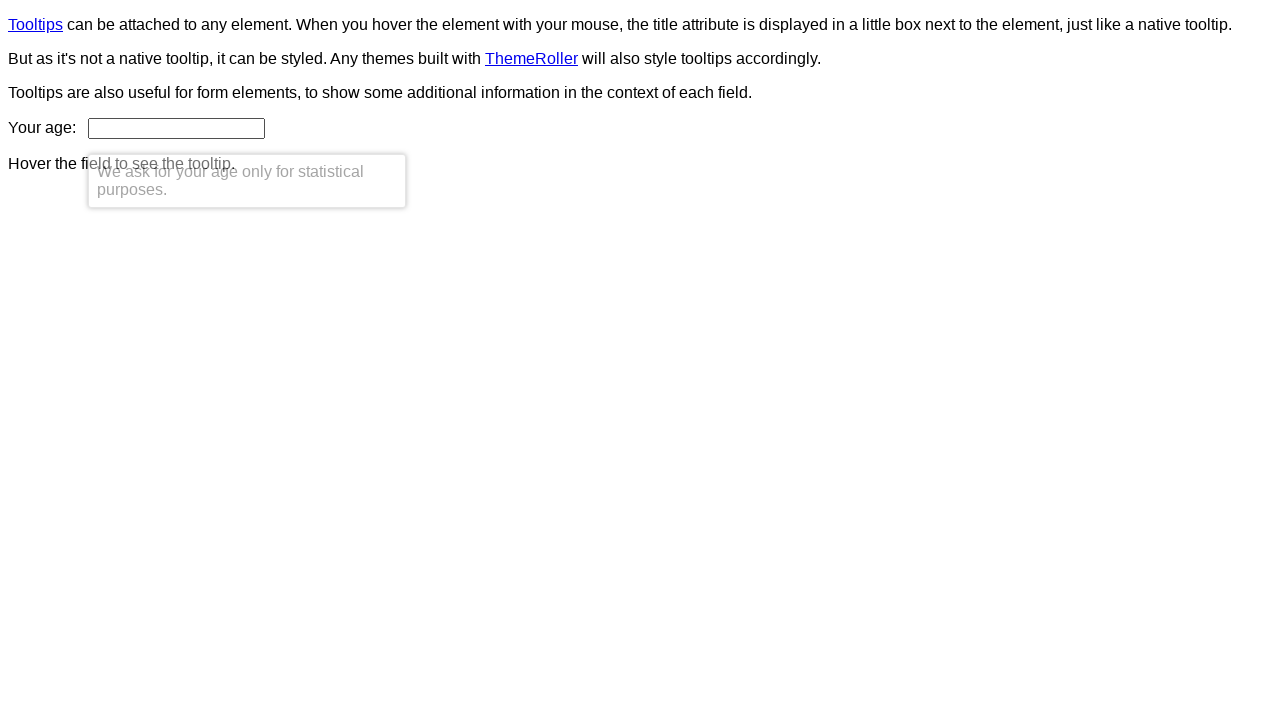

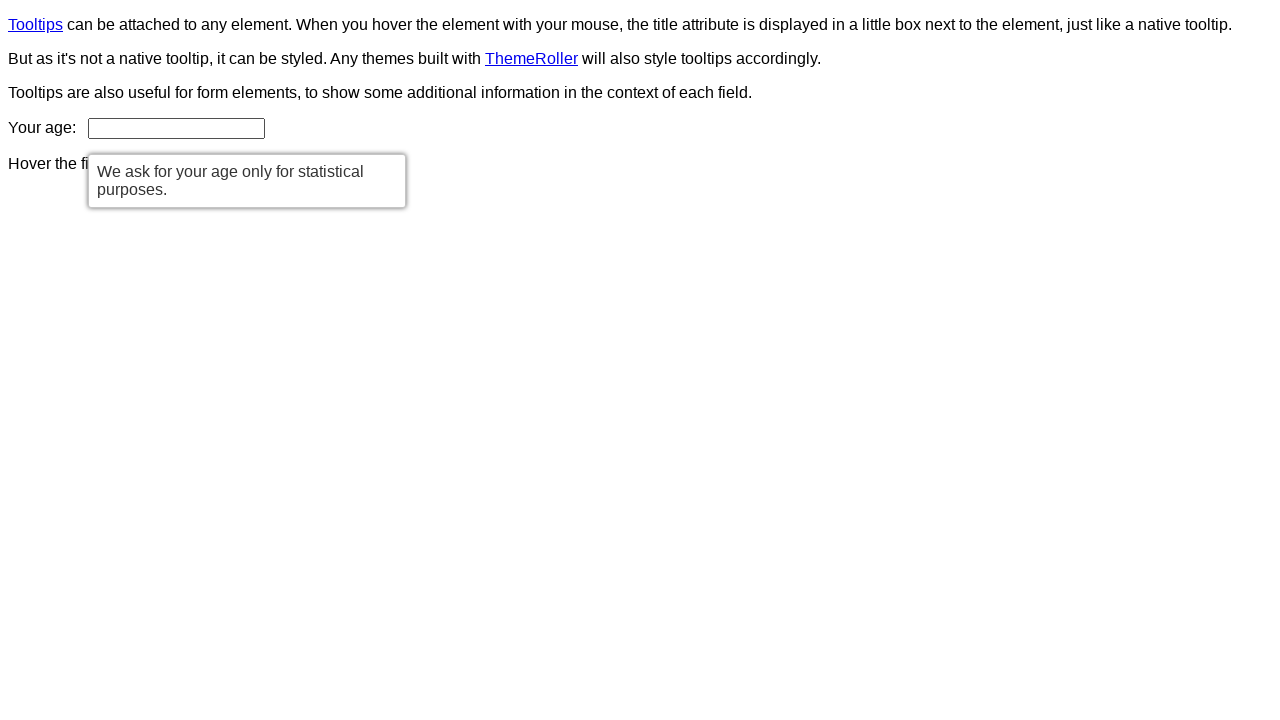